Tests nested frames by navigating to the Frames page, clicking Nested Frames link, and verifying the top-middle frame contains "MIDDLE" text

Starting URL: https://the-internet.herokuapp.com/

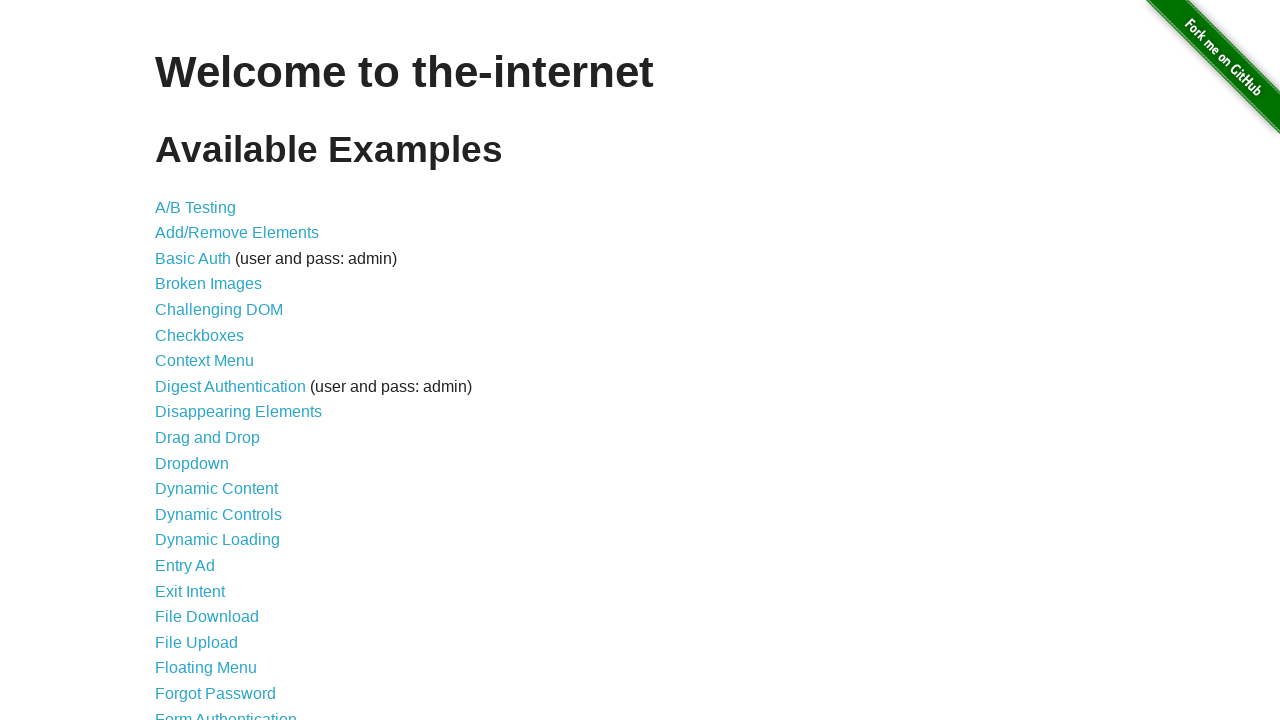

Clicked Frames link from homepage at (182, 361) on a:text('Frames')
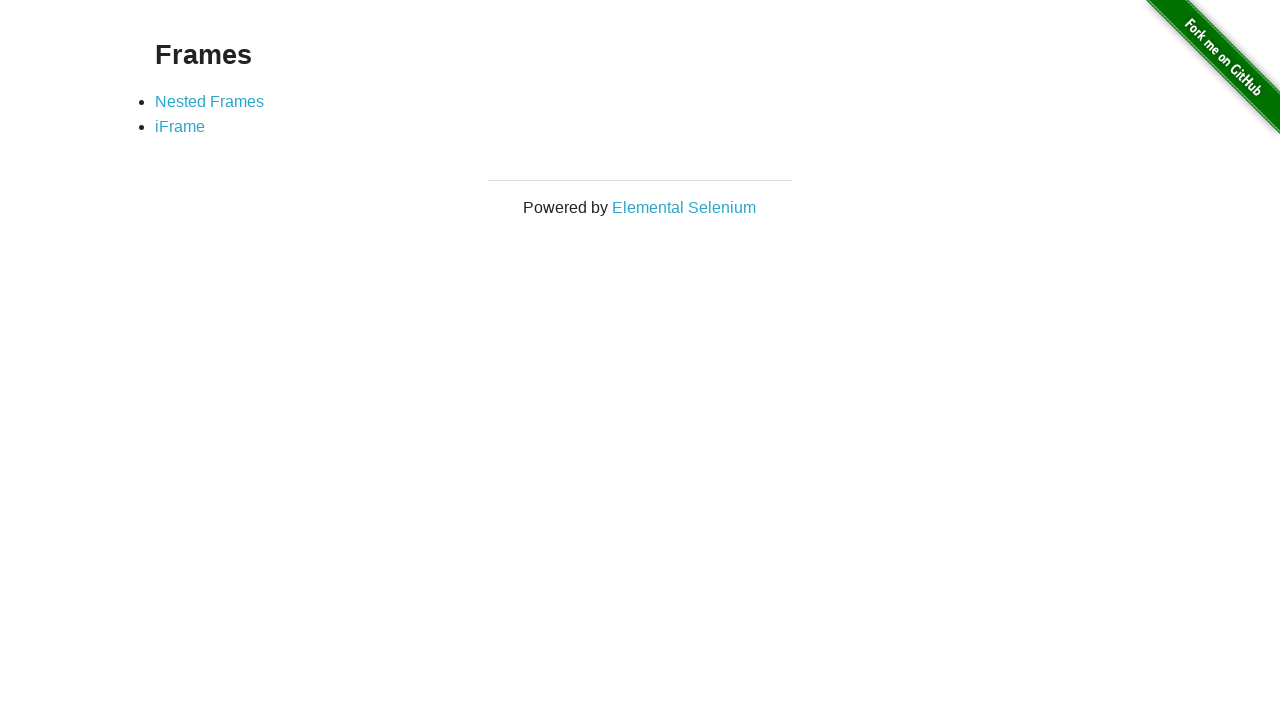

Clicked Nested Frames link at (210, 101) on a:text('Nested Frames')
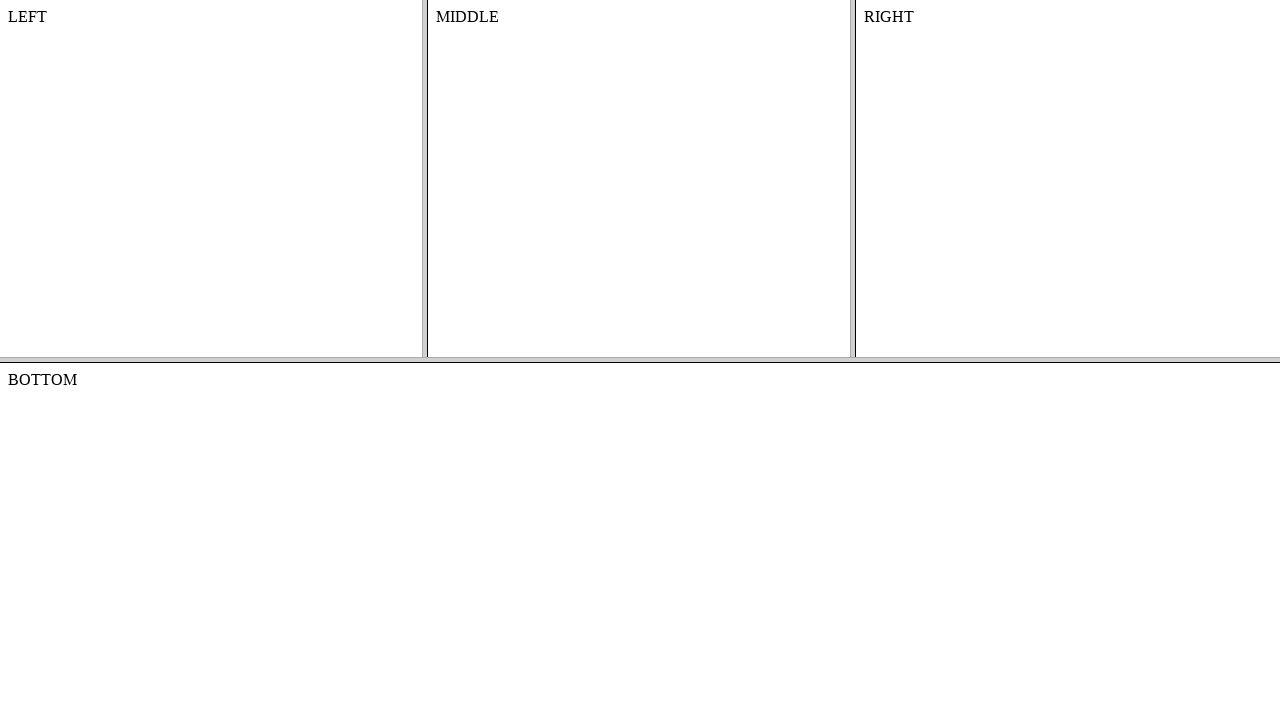

Located top frame
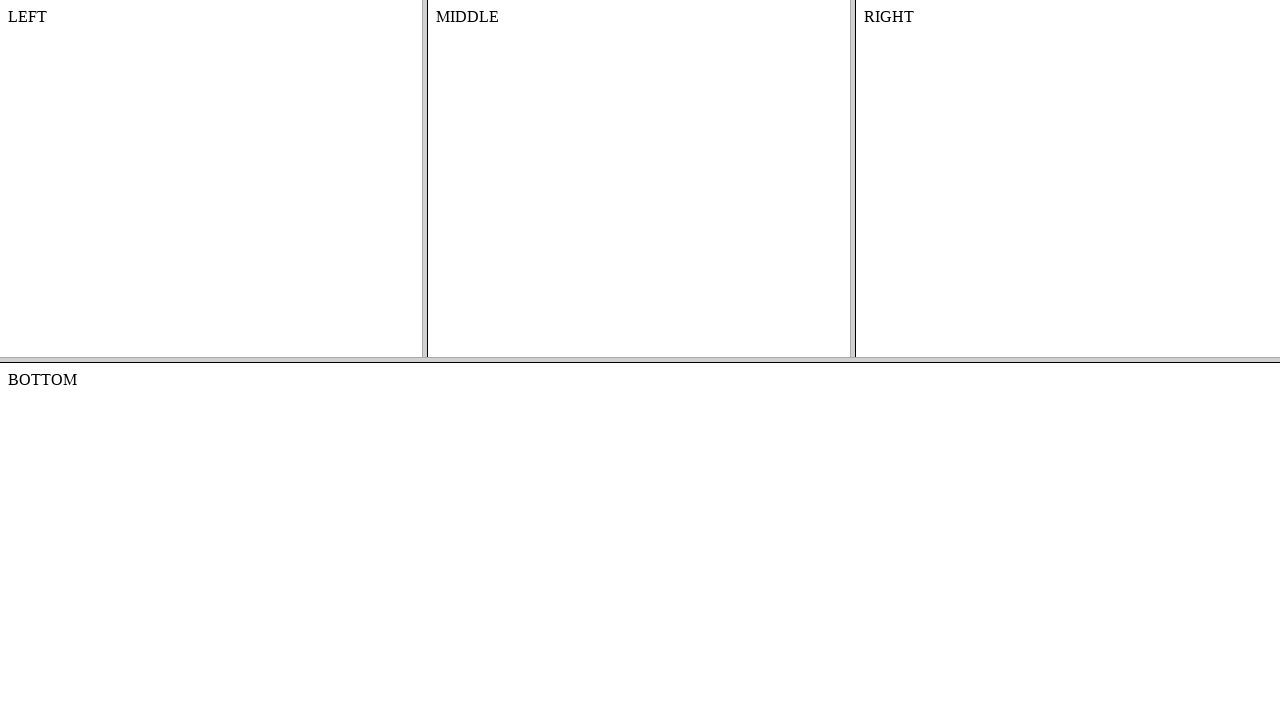

Located middle frame within top frame
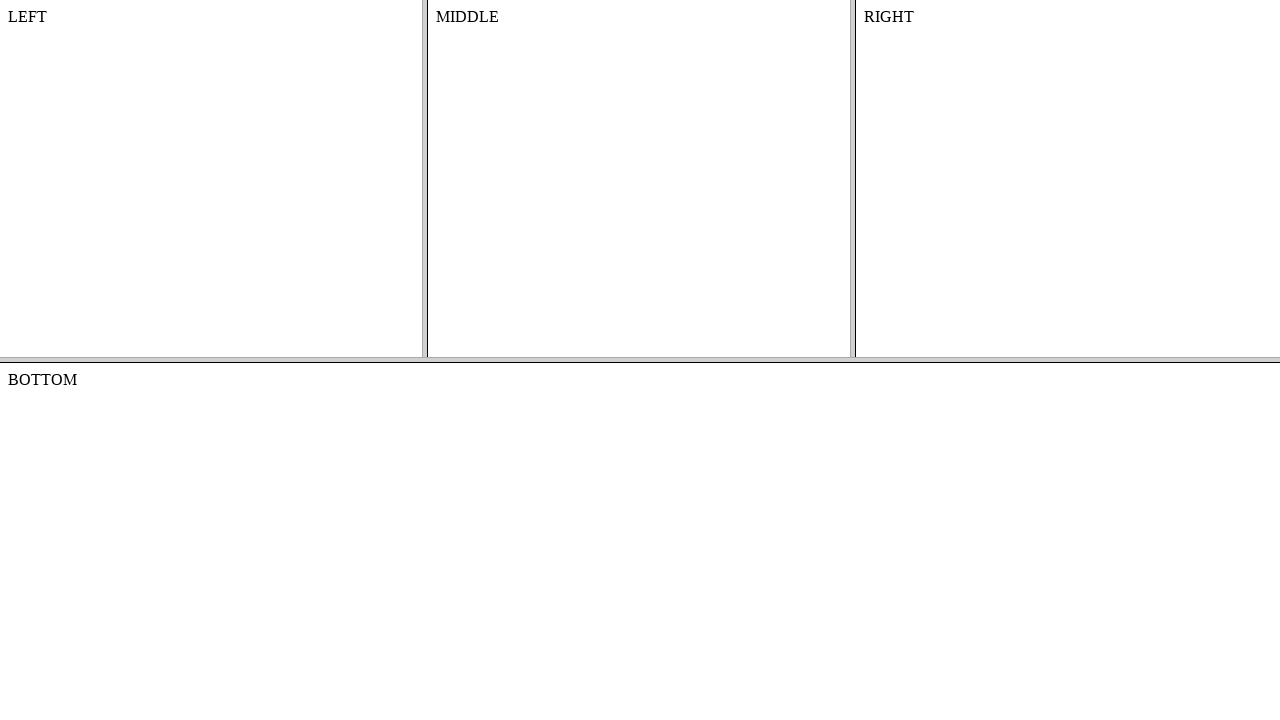

Retrieved text content from middle frame body
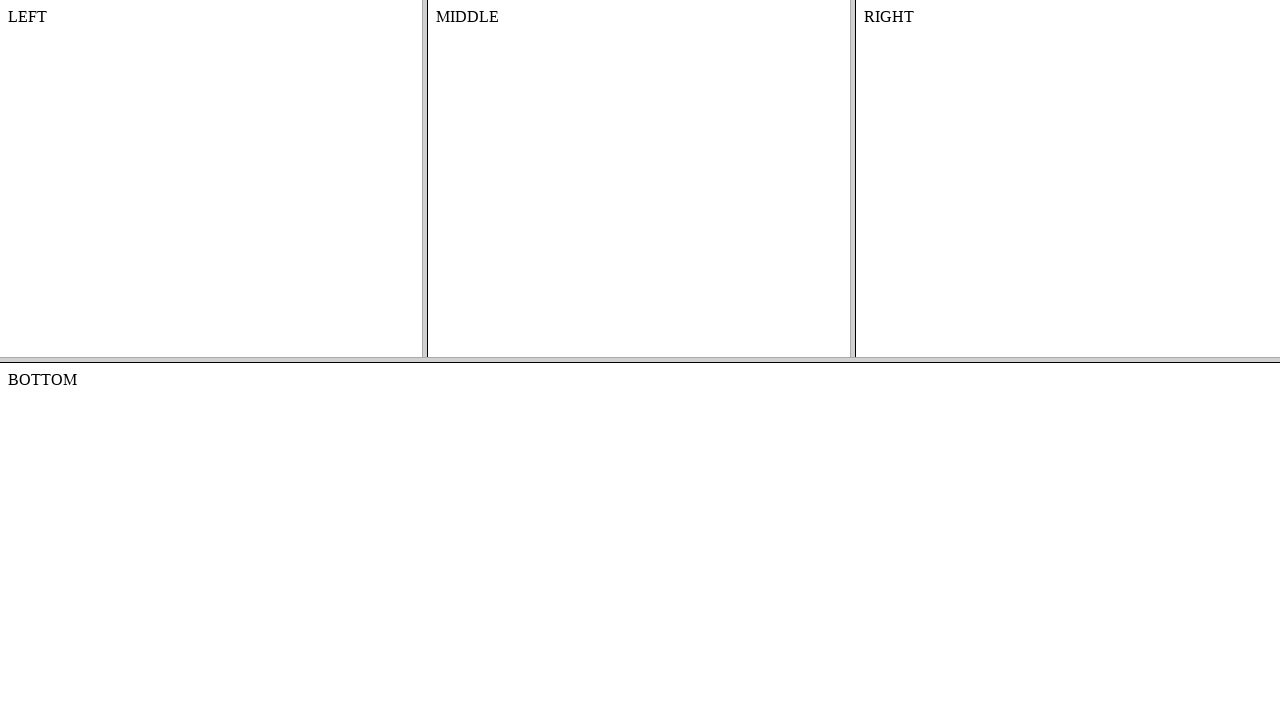

Verified middle frame contains 'MIDDLE' text
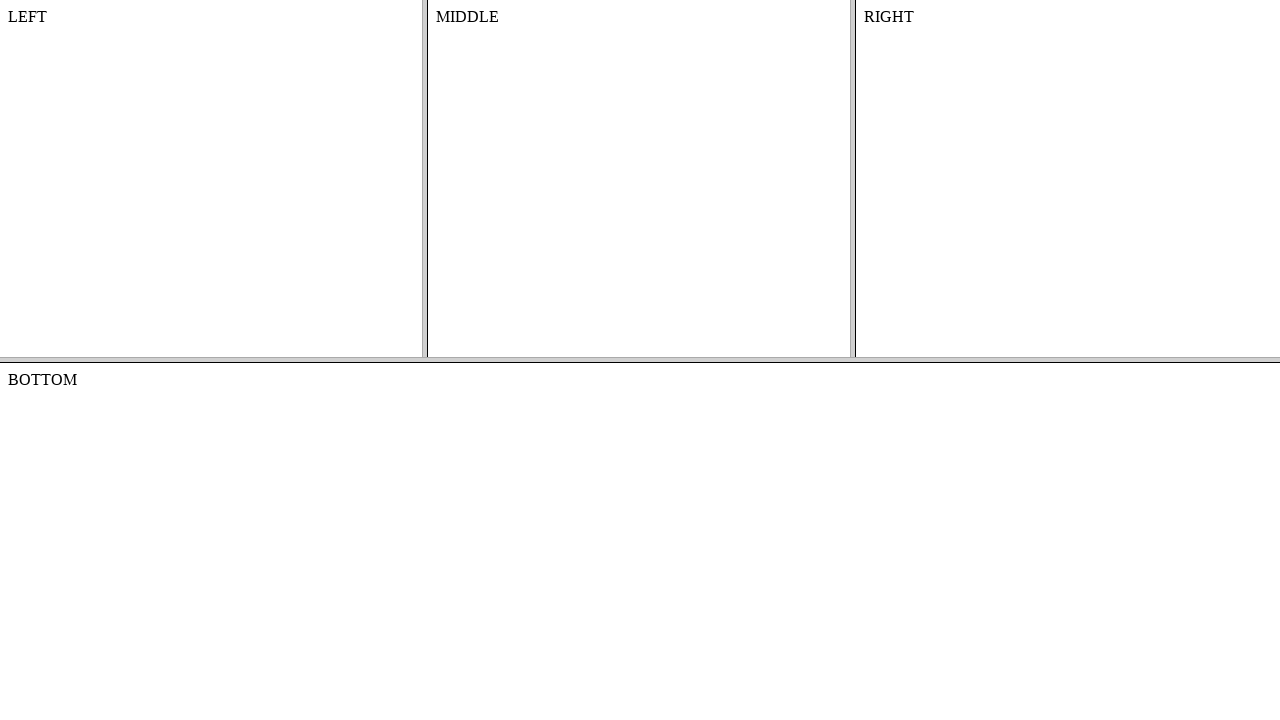

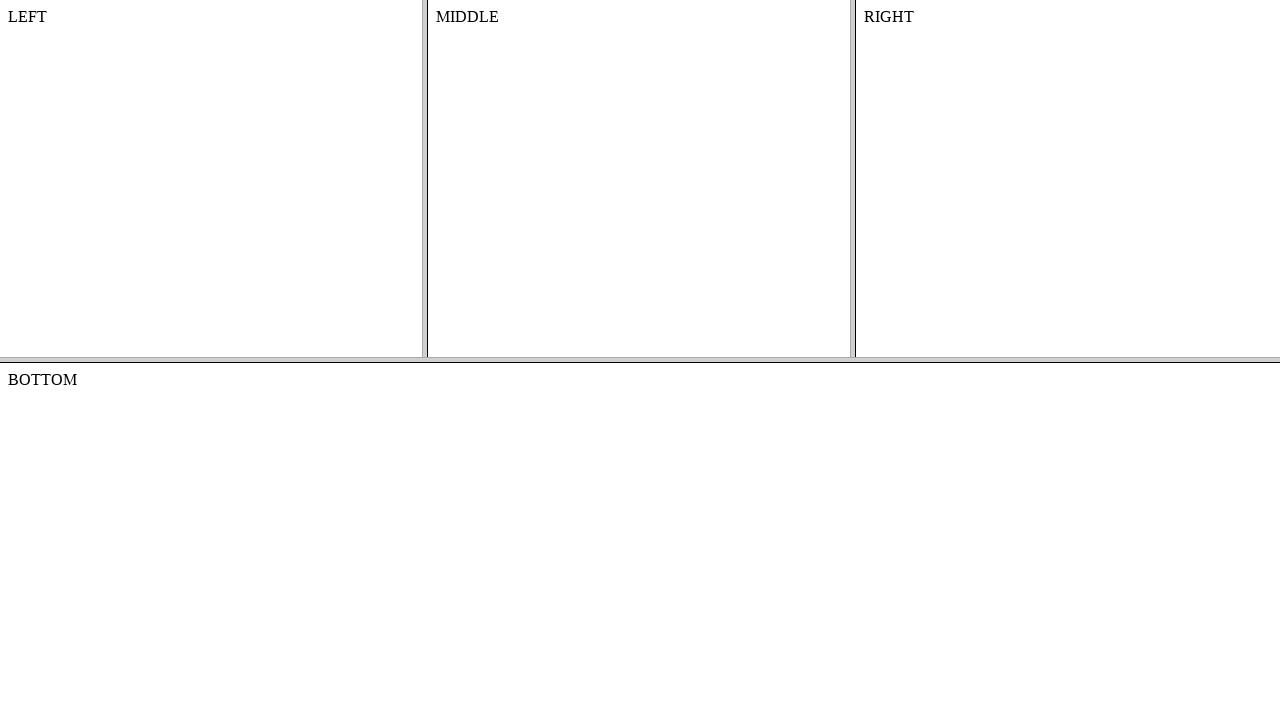